Tests browser window functionality by clicking a button to open a new window and verifying that the sample heading text is displayed in the new window.

Starting URL: https://demoqa.com/browser-windows

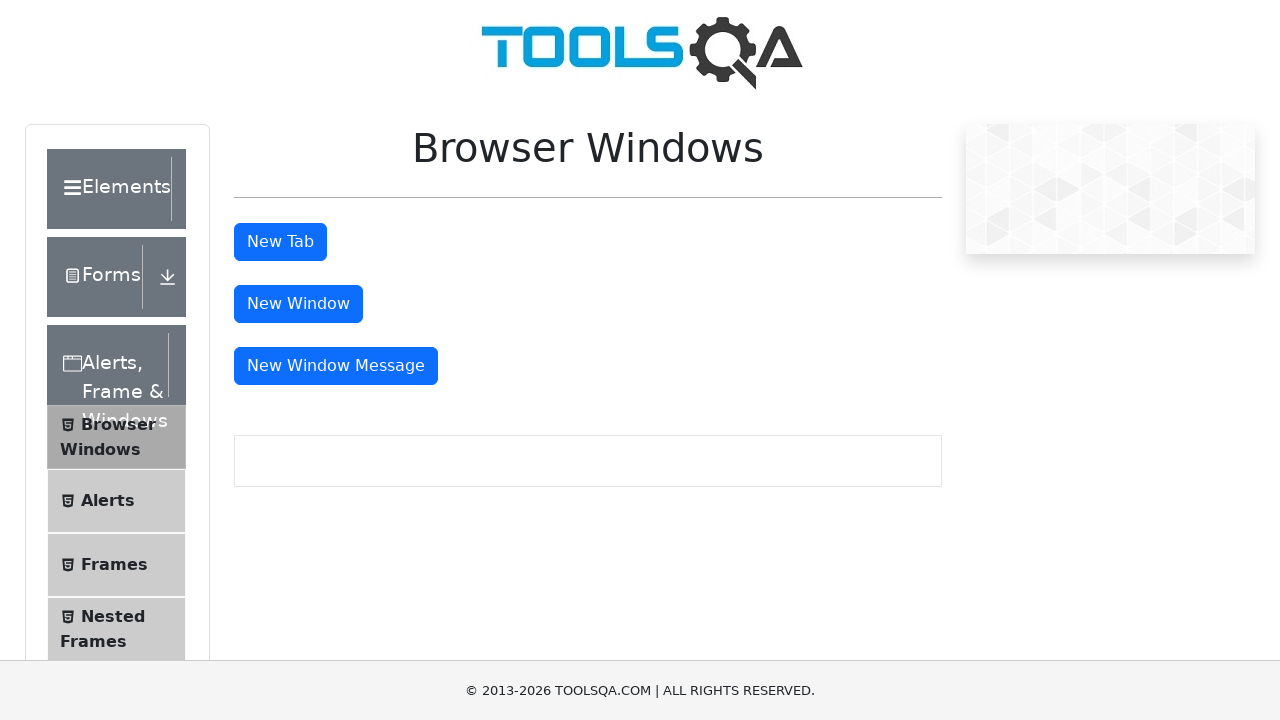

Clicked button to open new window at (298, 304) on #windowButton
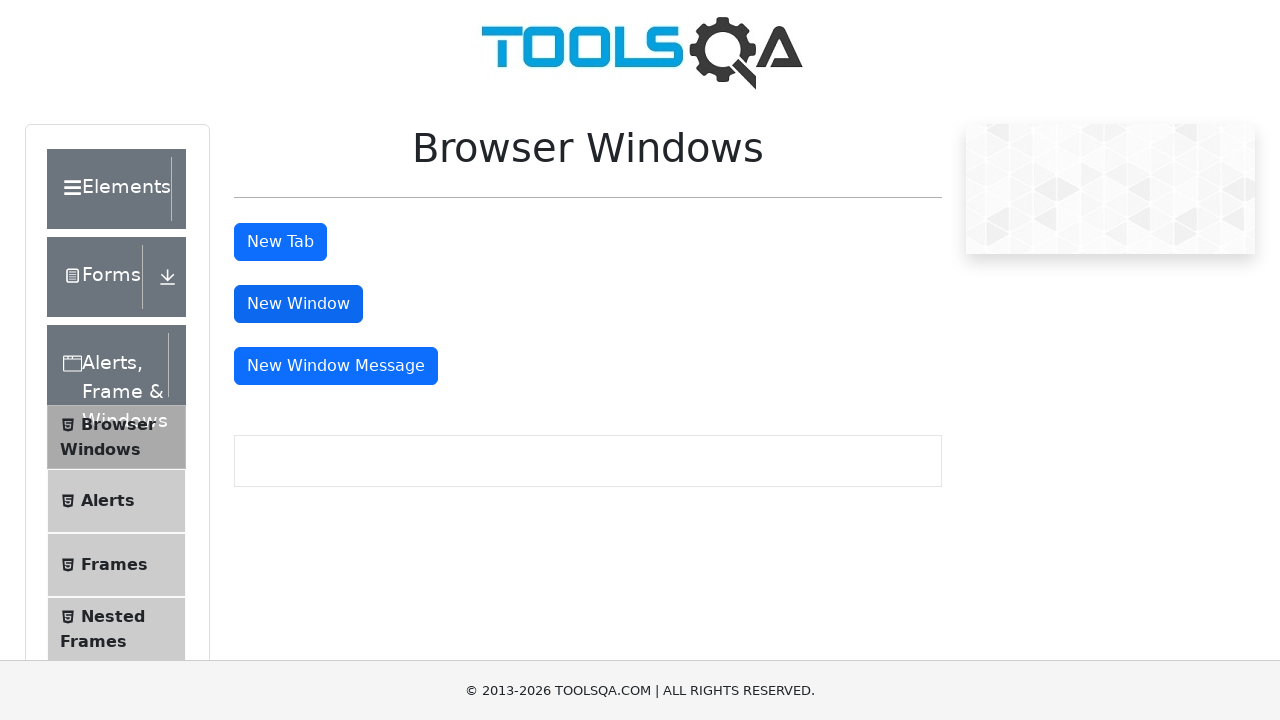

New window opened and captured
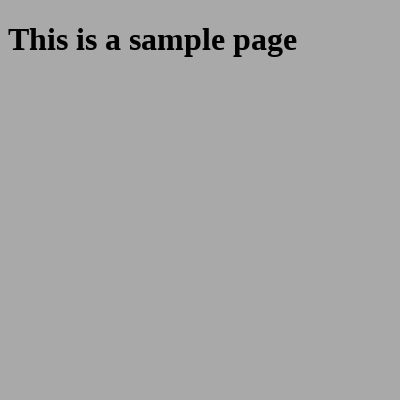

New page loaded completely
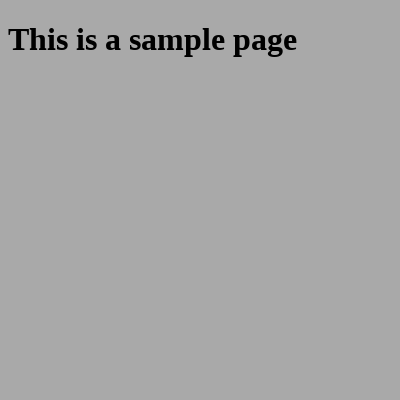

Sample heading element is visible in new window
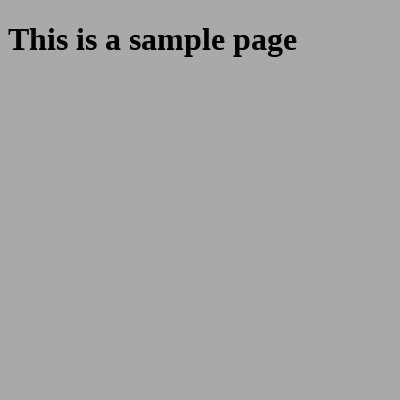

Retrieved heading text: This is a sample page
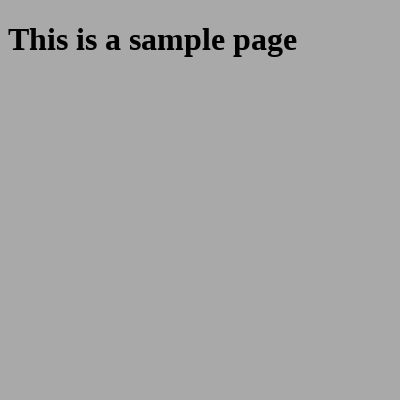

Closed the new window
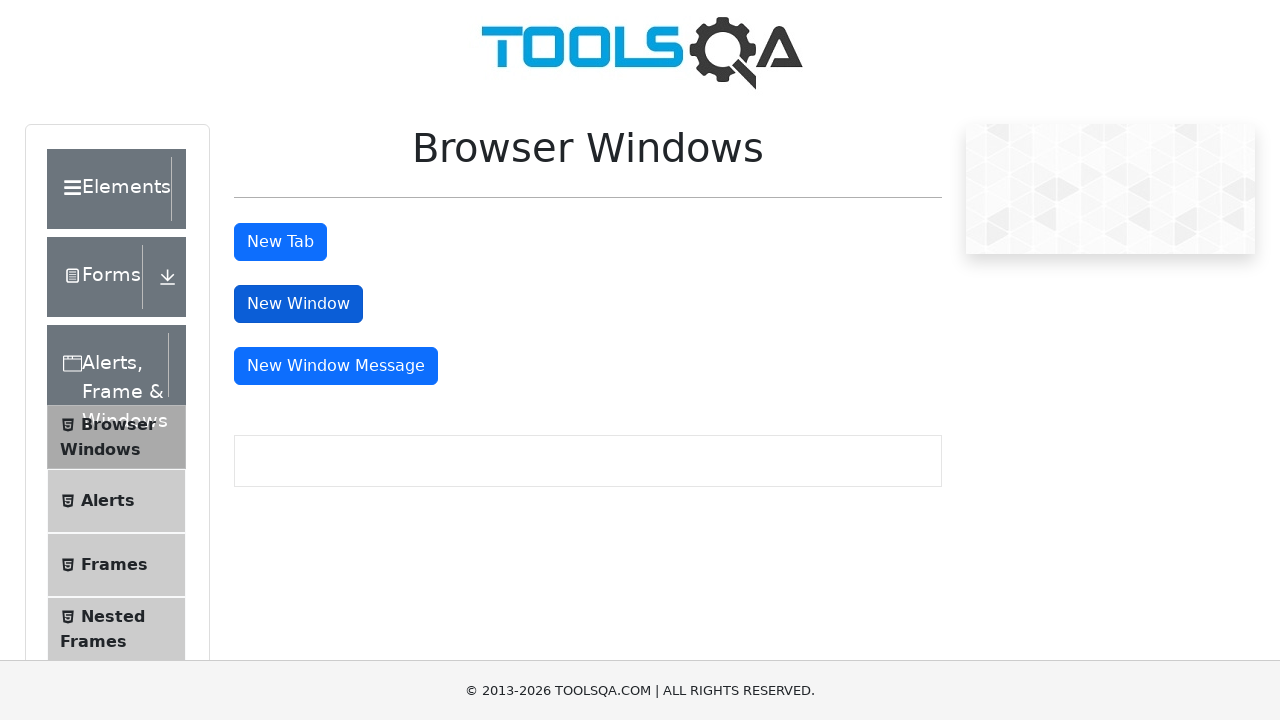

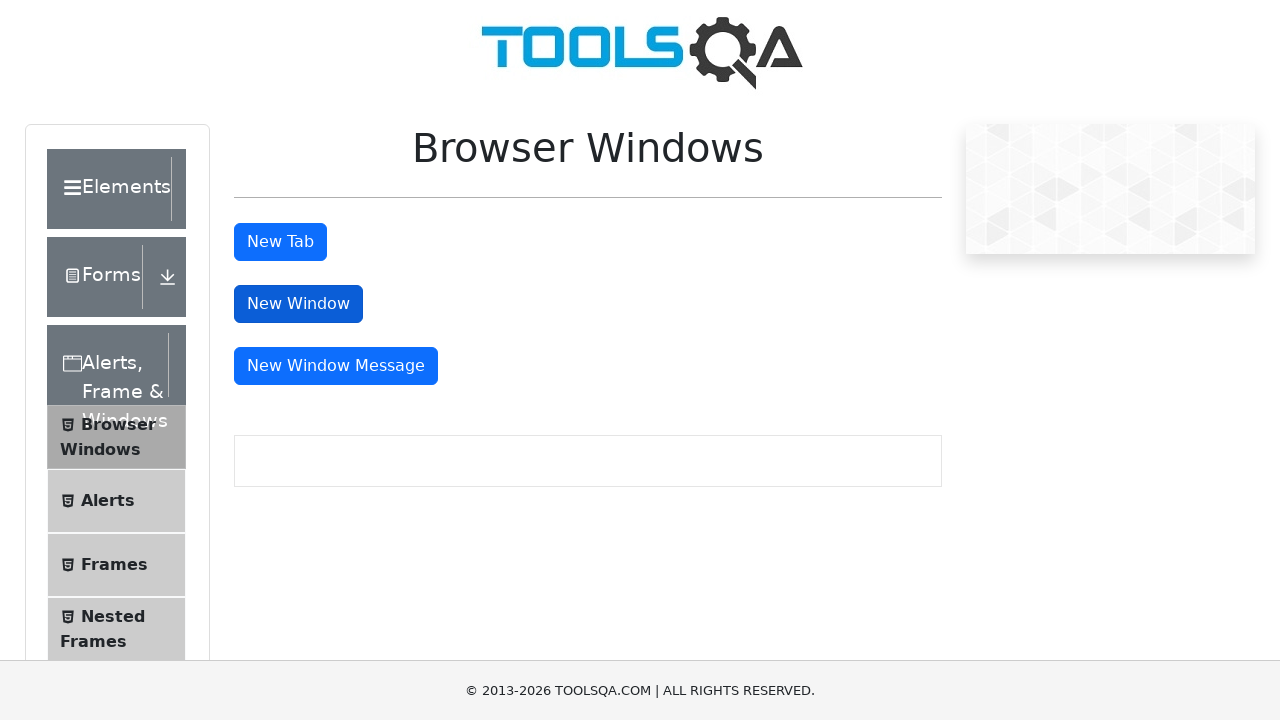